Tests that the default file is displayed correctly on a package page by clicking the Files tab and verifying the file path contains the expected CSS file

Starting URL: https://www.jsdelivr.com/package/npm/fontfamous?version=2.1.1

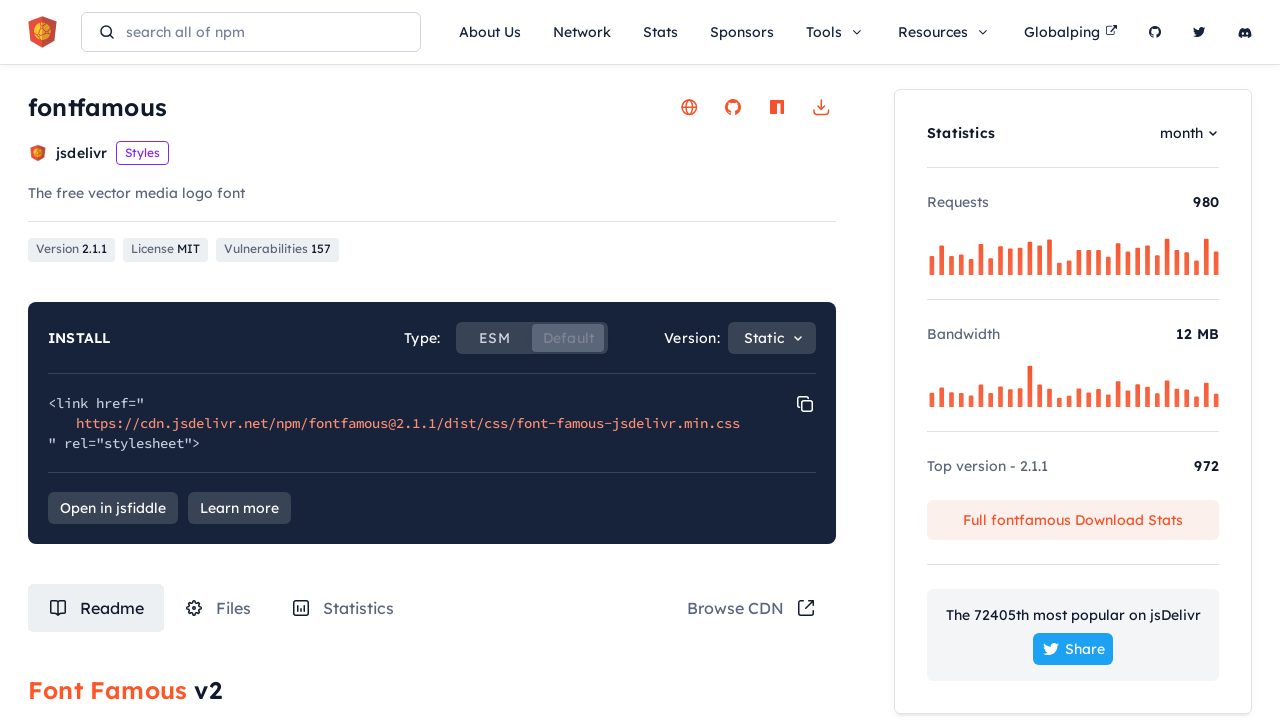

Waited for page to load (4000ms timeout)
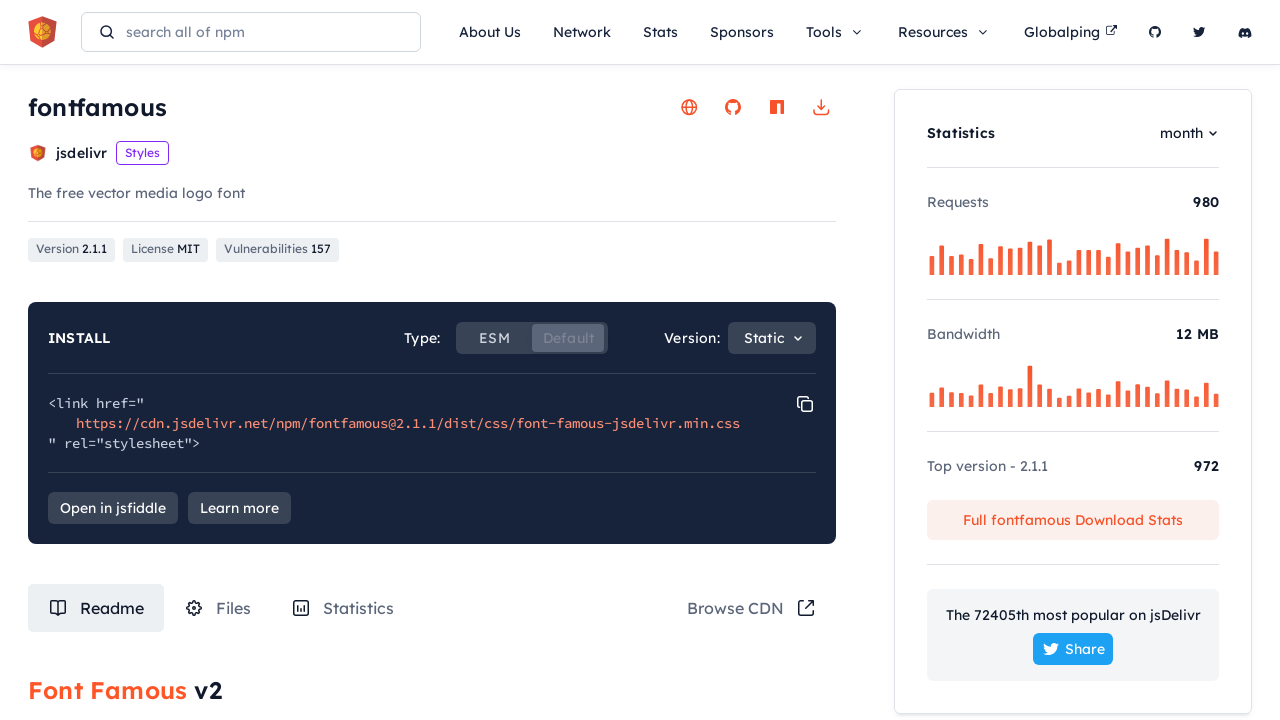

Clicked on the Files tab at (218, 608) on #tabRouteFiles
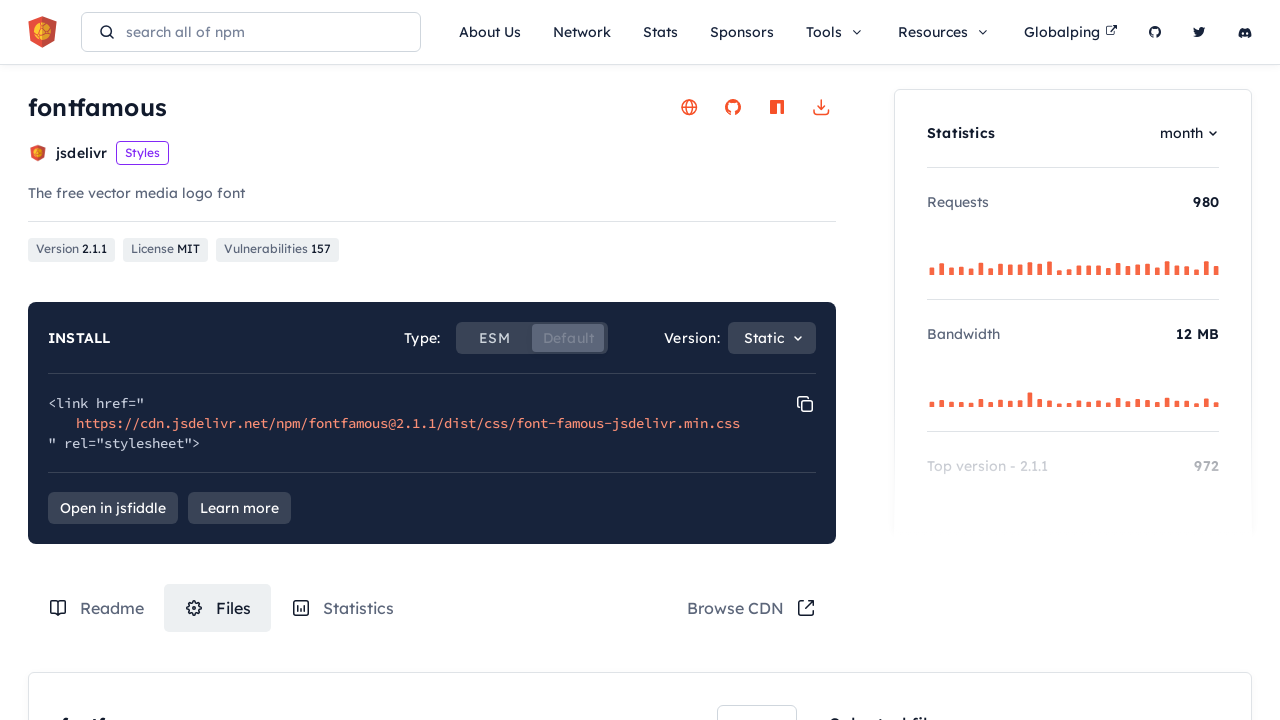

File path element loaded
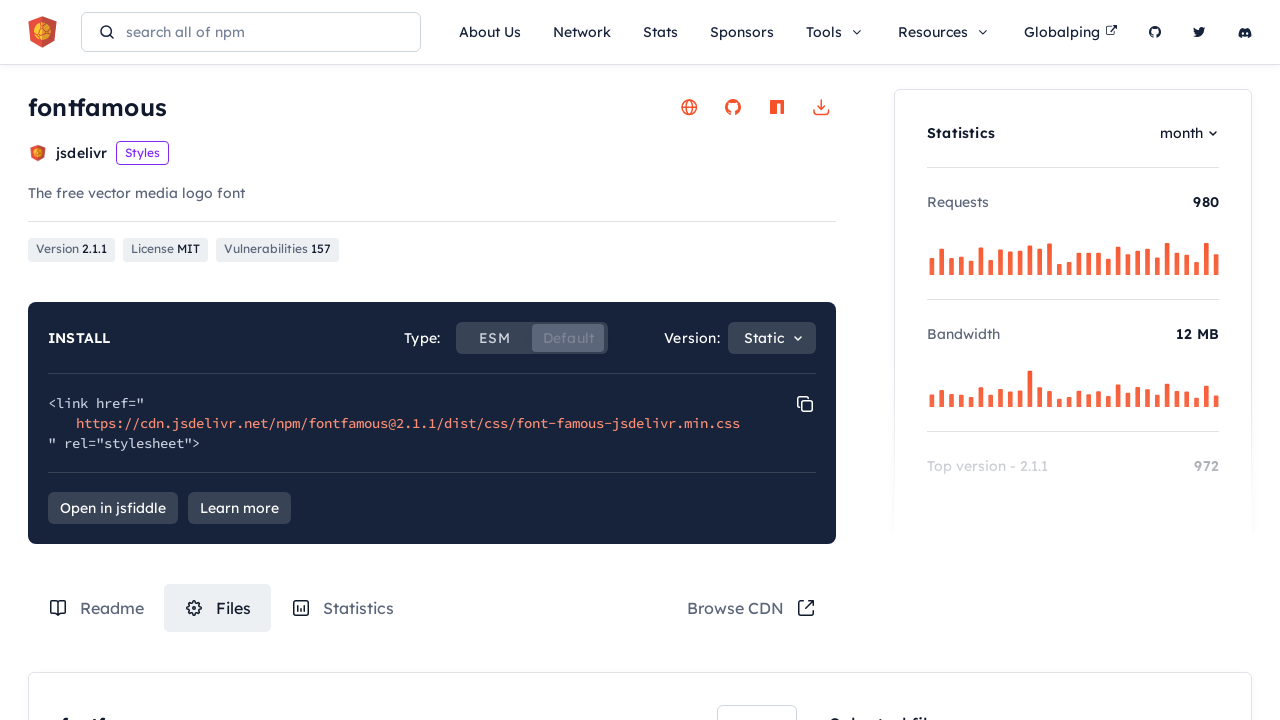

Retrieved file path text content
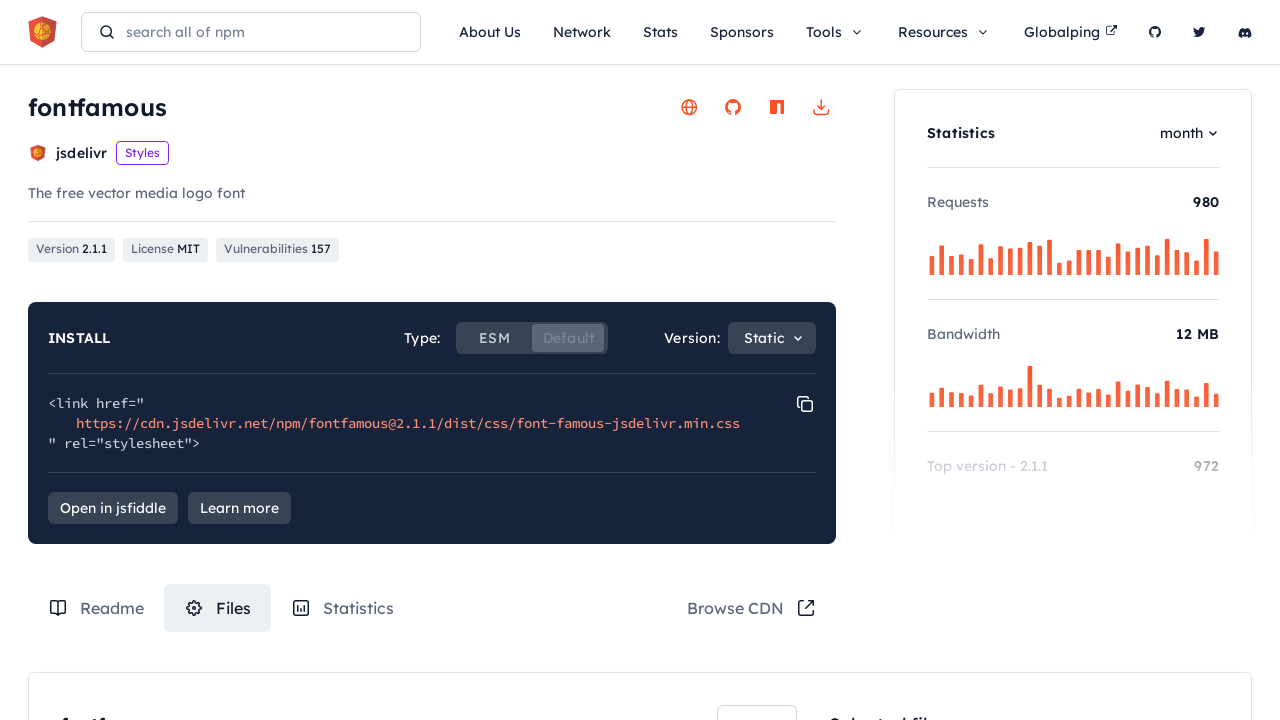

Verified that file path contains 'font-famous-jsdelivr.min.css'
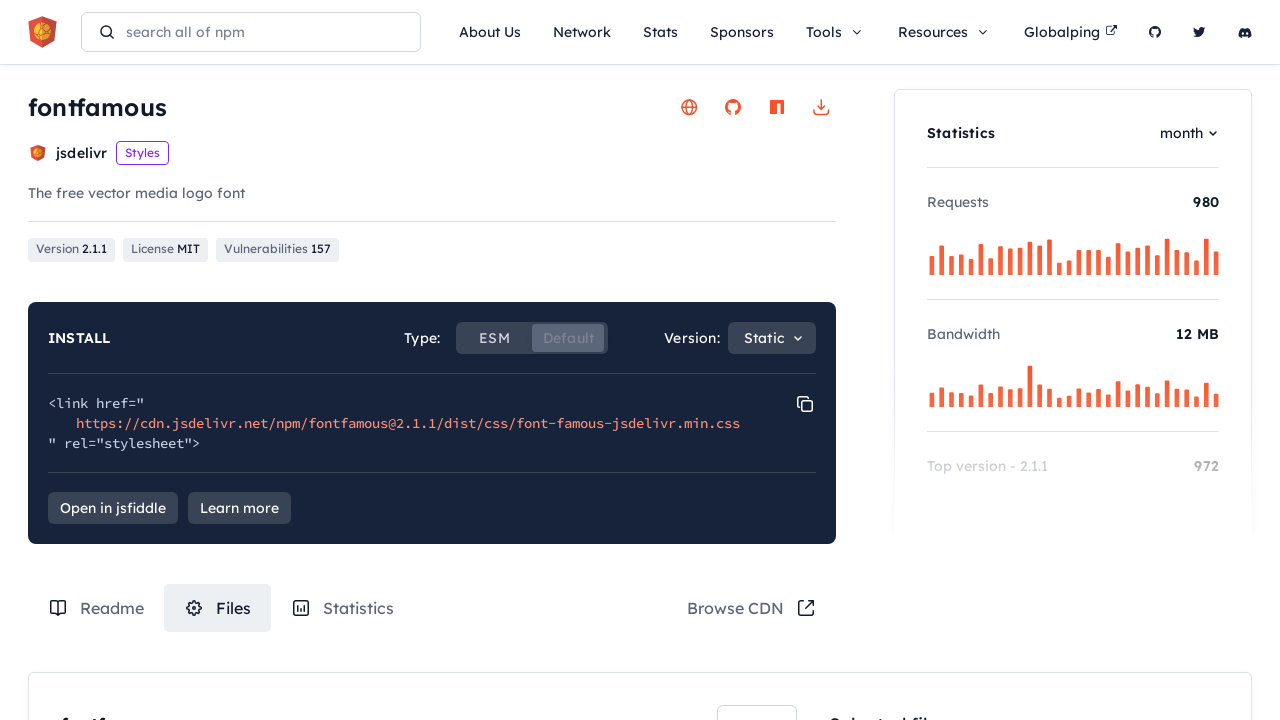

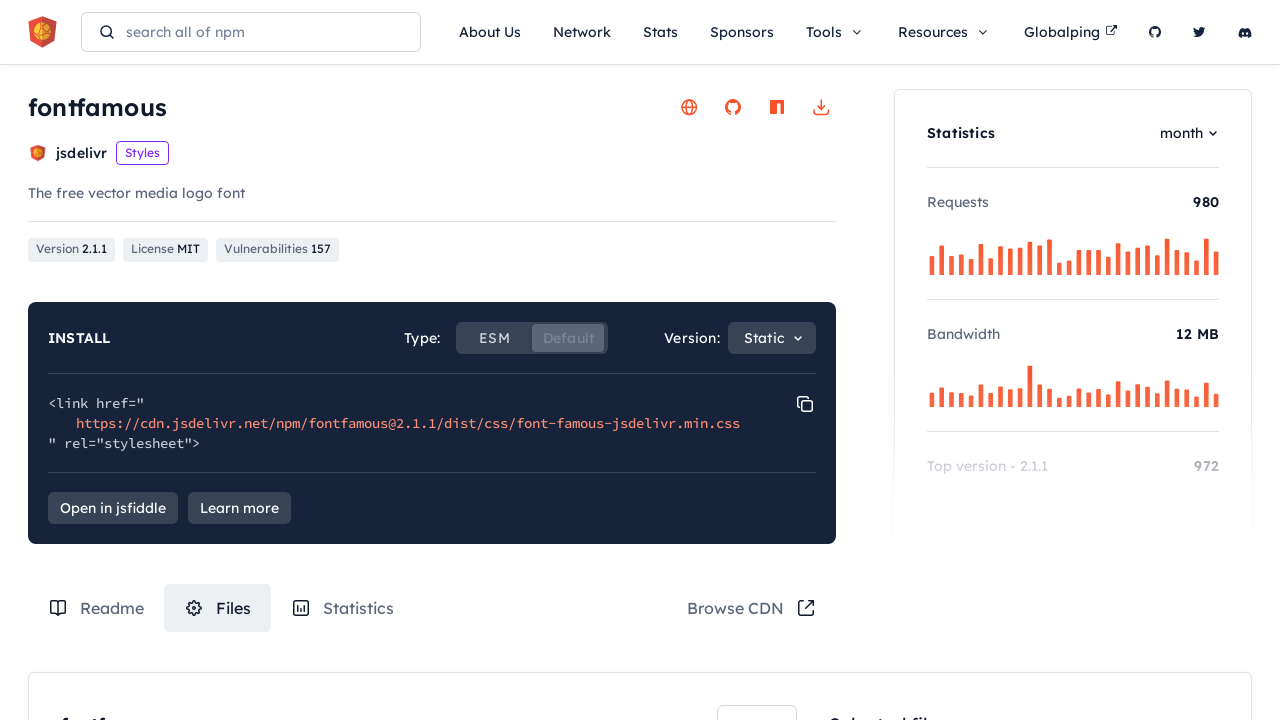